Navigates to the Challenging DOM page and clicks the Delete link in a specific table row

Starting URL: https://the-internet.herokuapp.com/challenging_dom

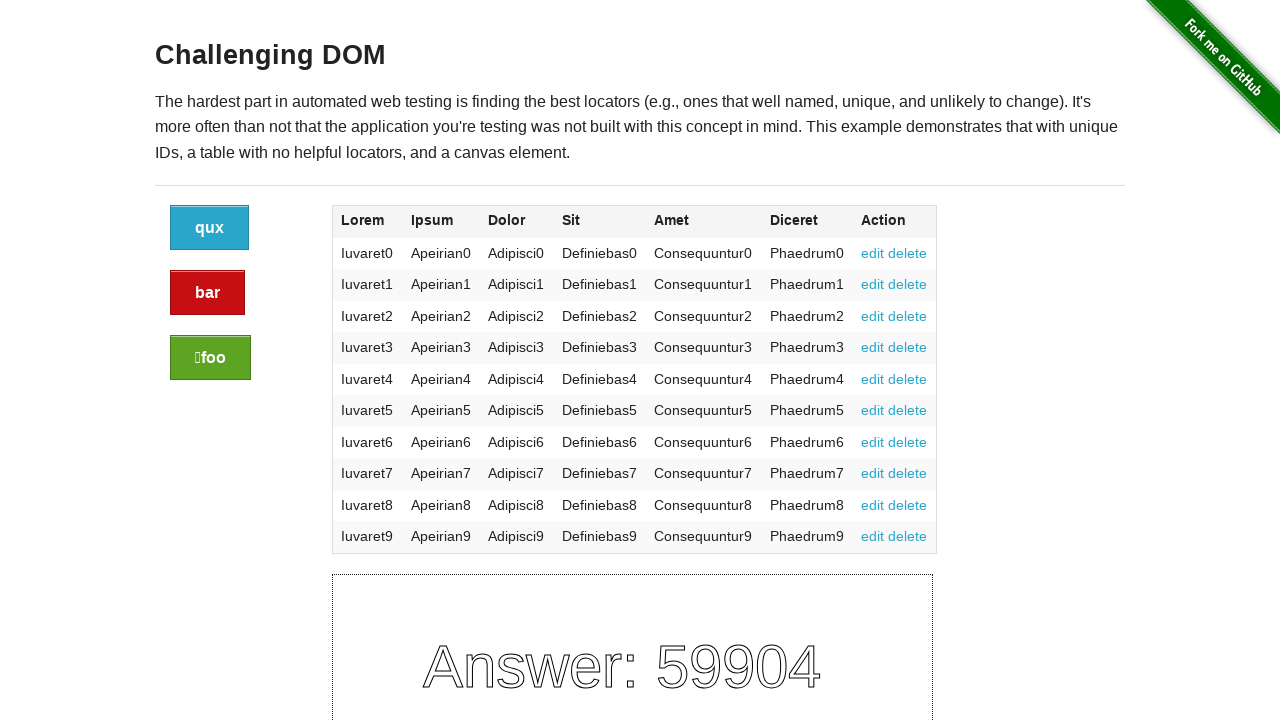

Waited for table to be visible on Challenging DOM page
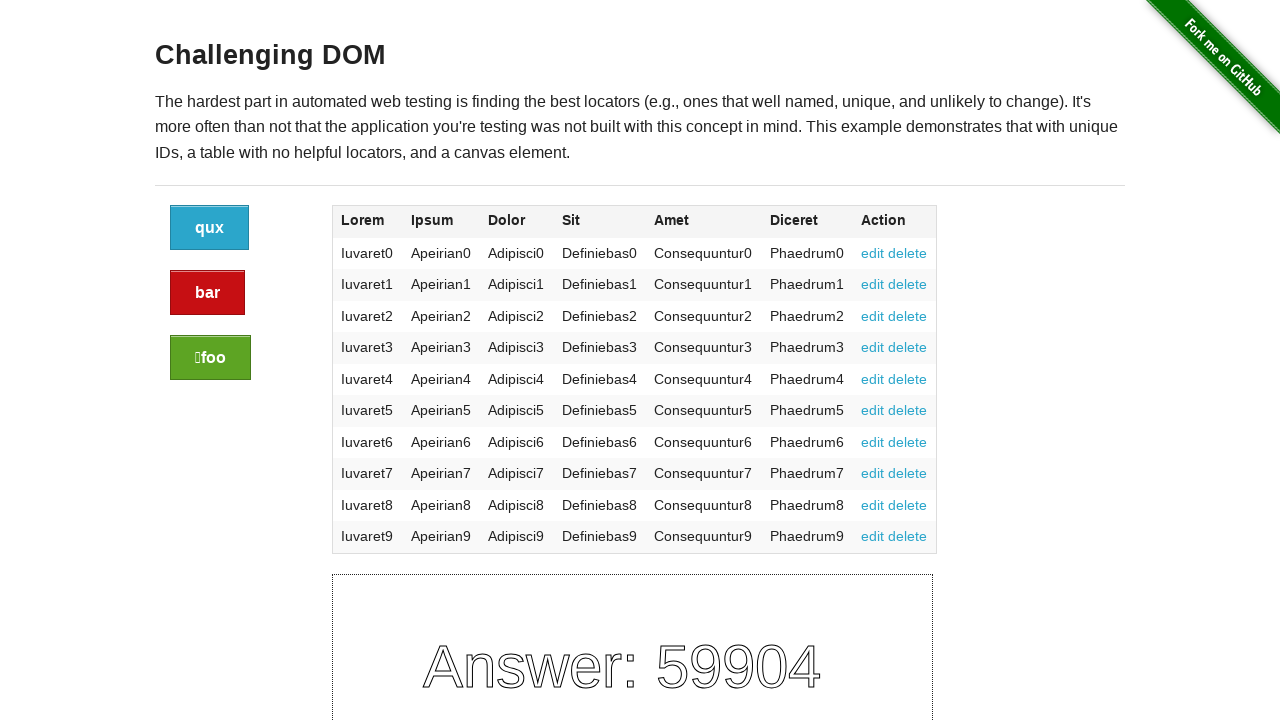

Clicked Delete link in row 2 of the table at (908, 284) on table tbody tr:nth-child(2) td:last-child a:has-text('delete')
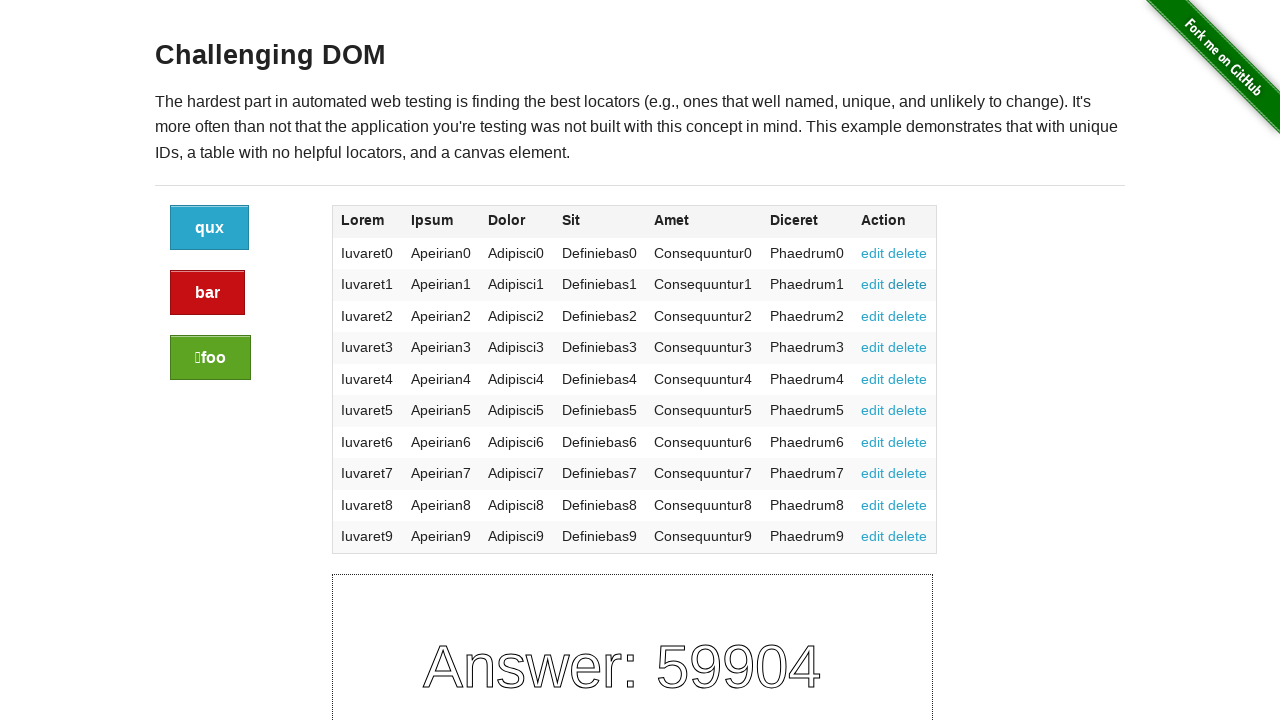

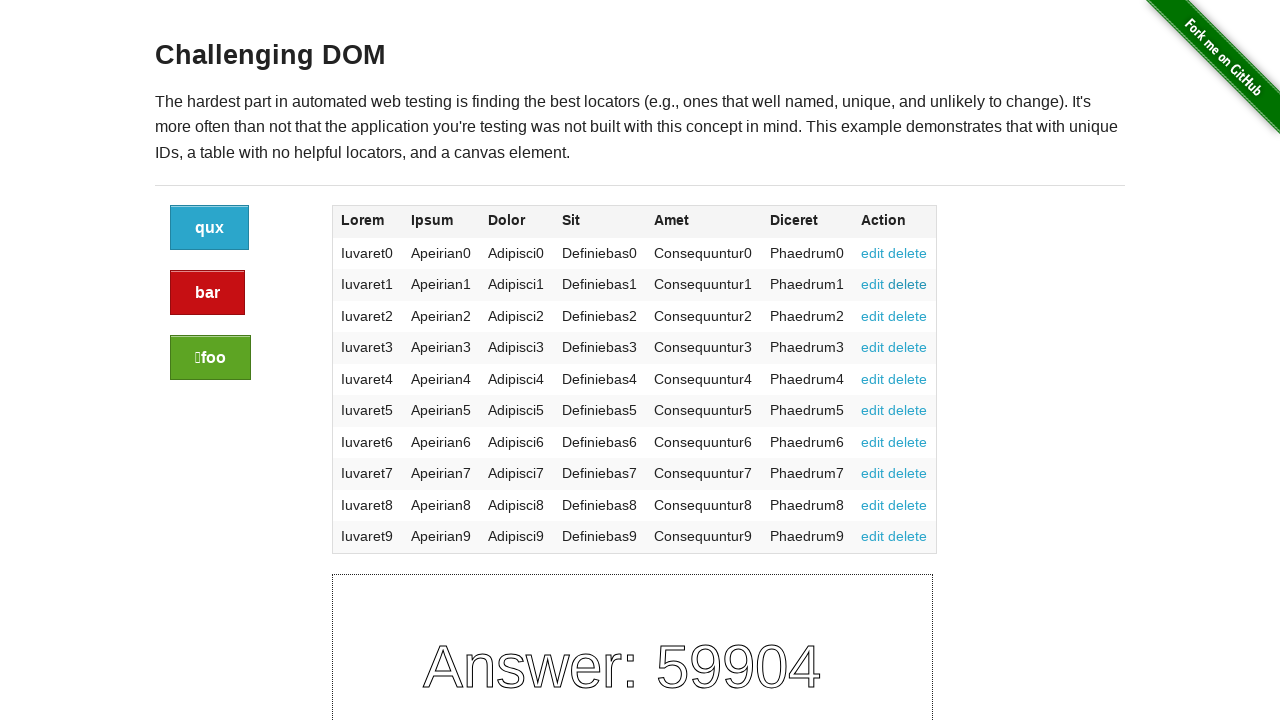